Tests Target.com search functionality by entering a search term into the search field and clicking the search button to submit the query.

Starting URL: https://www.target.com/

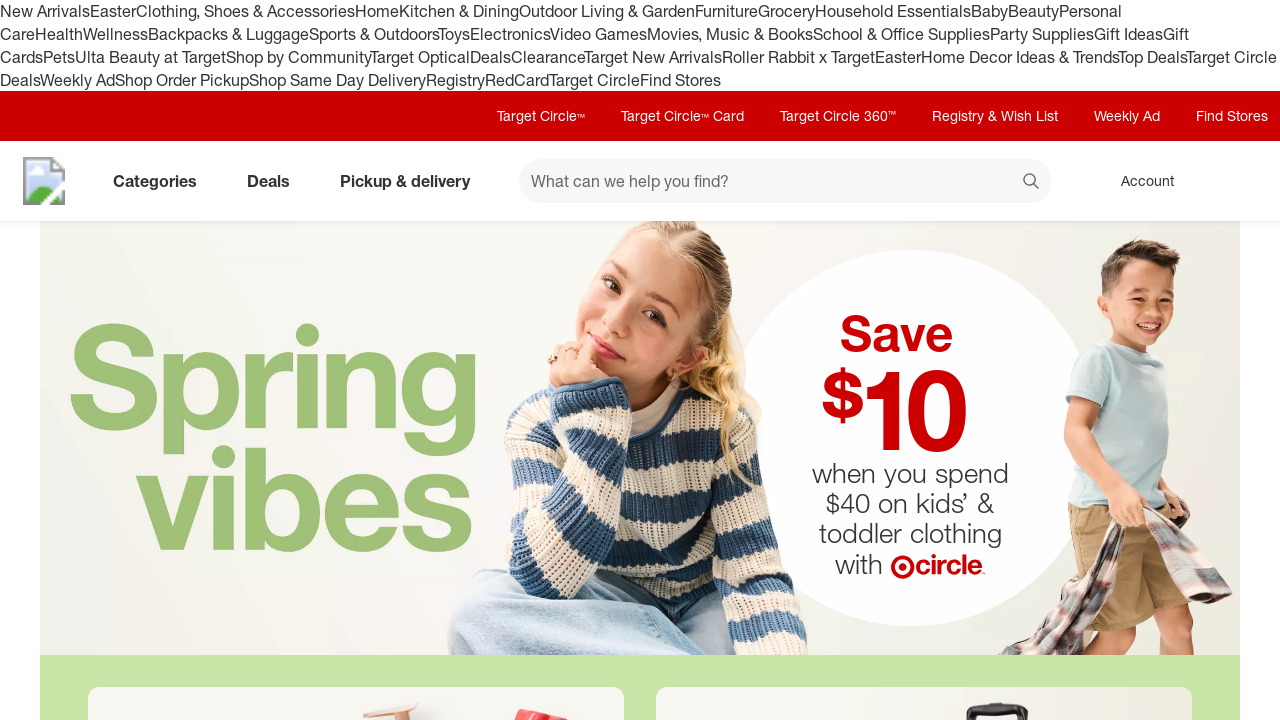

Cleared the search input field on input[data-test="@web/Search/SearchInput"]
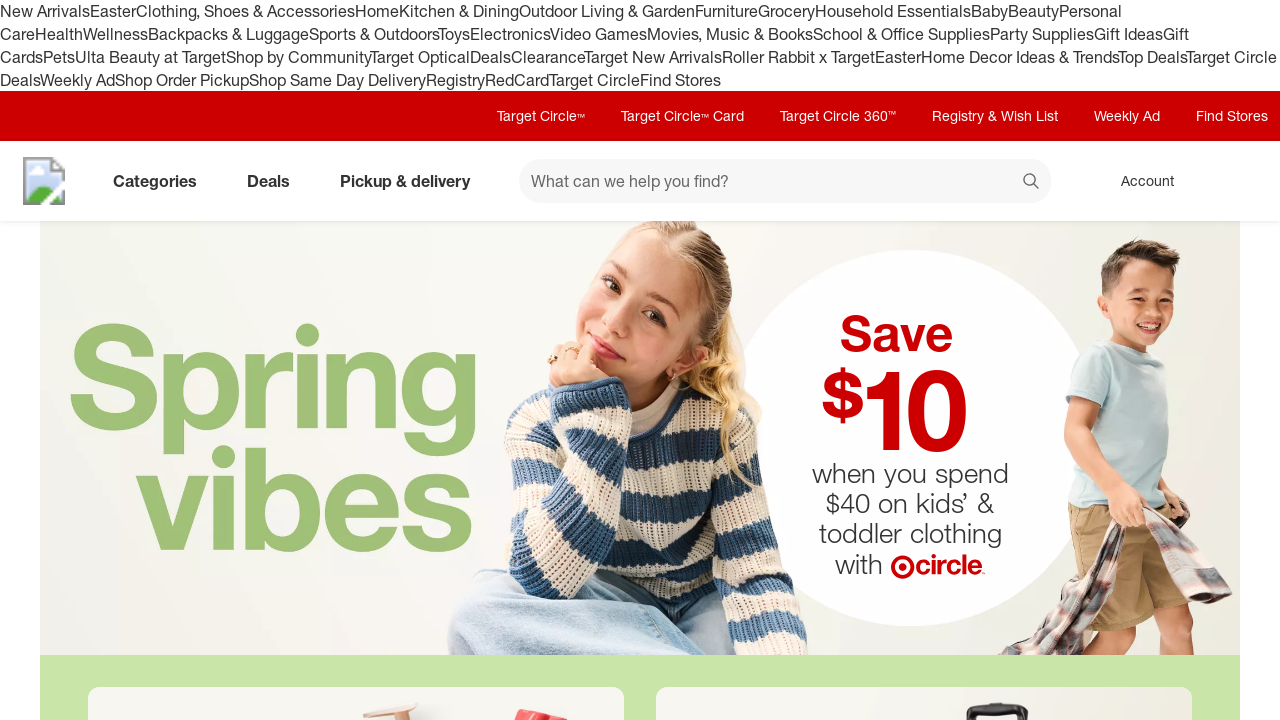

Filled search field with 'wireless headphones' on input[data-test="@web/Search/SearchInput"]
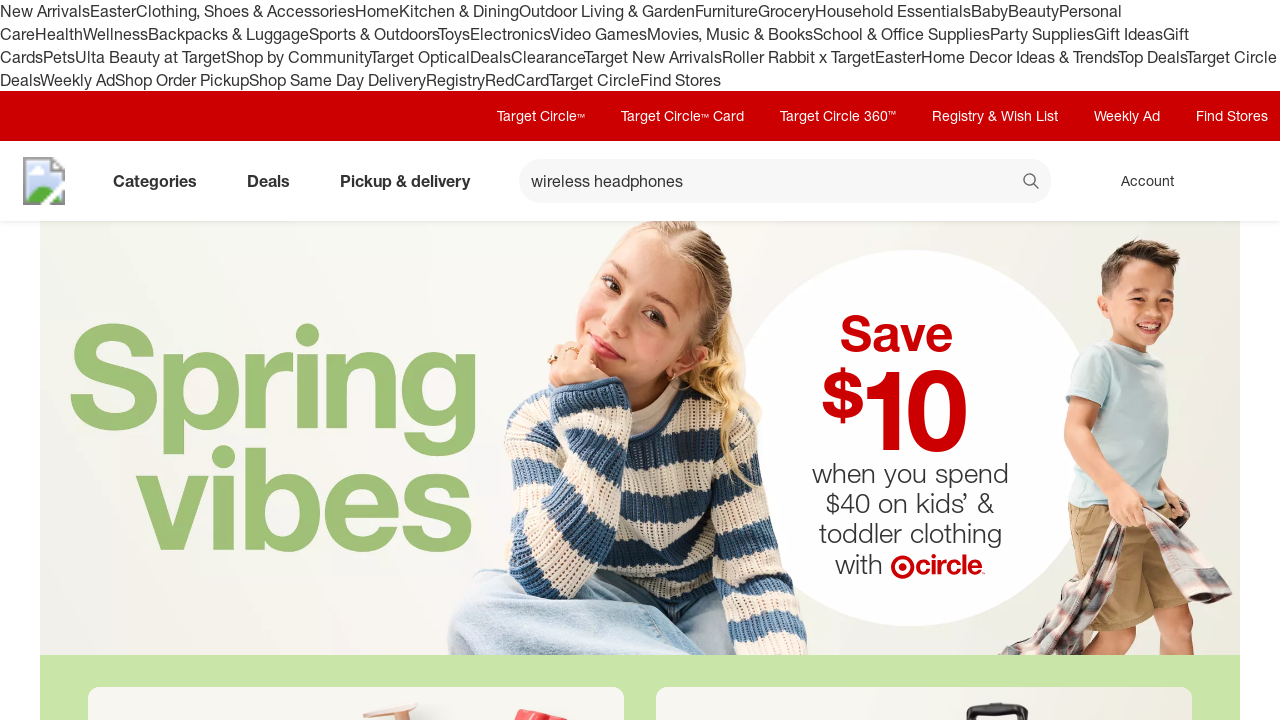

Clicked the search button to submit query at (1032, 183) on button[data-test="@web/Search/SearchButton"]
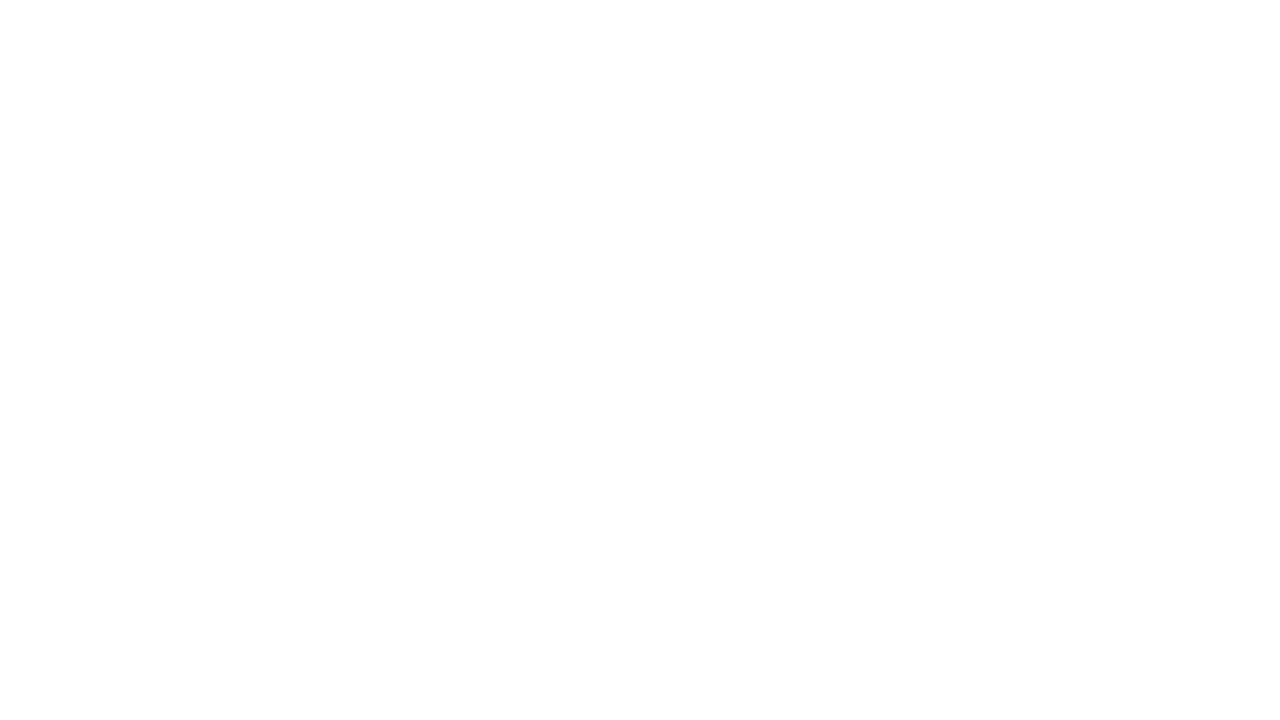

Search results page loaded
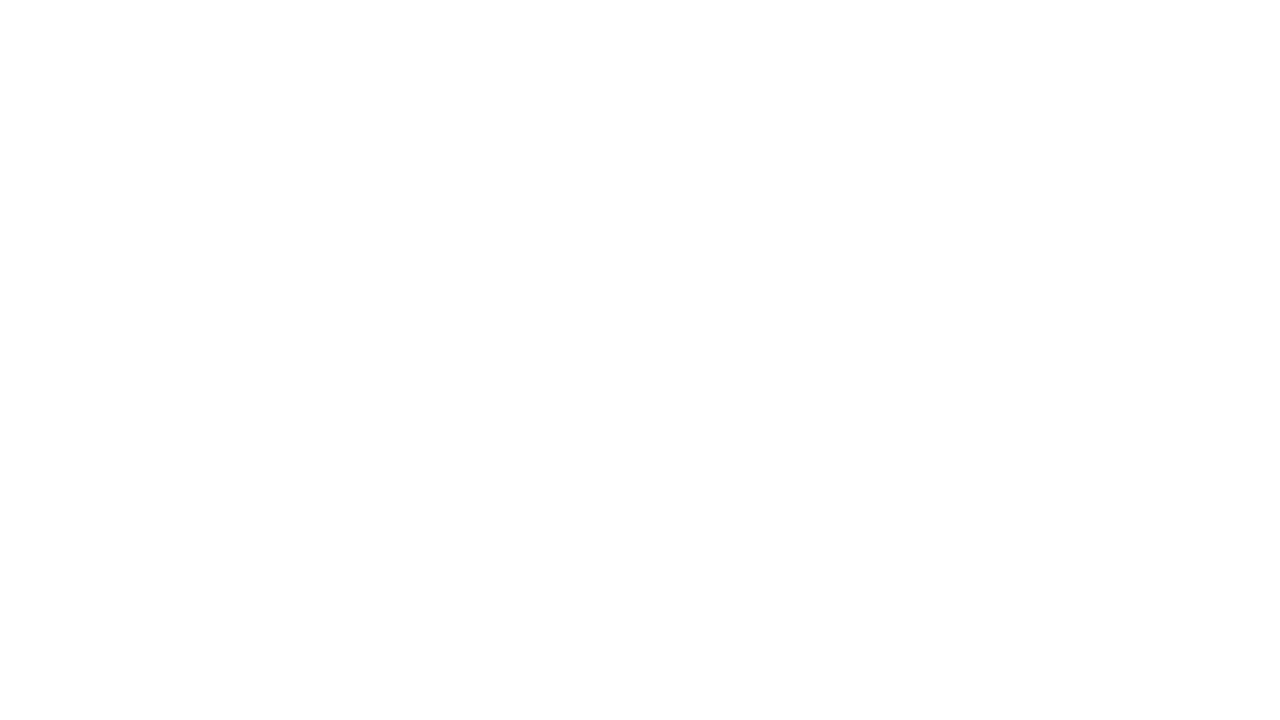

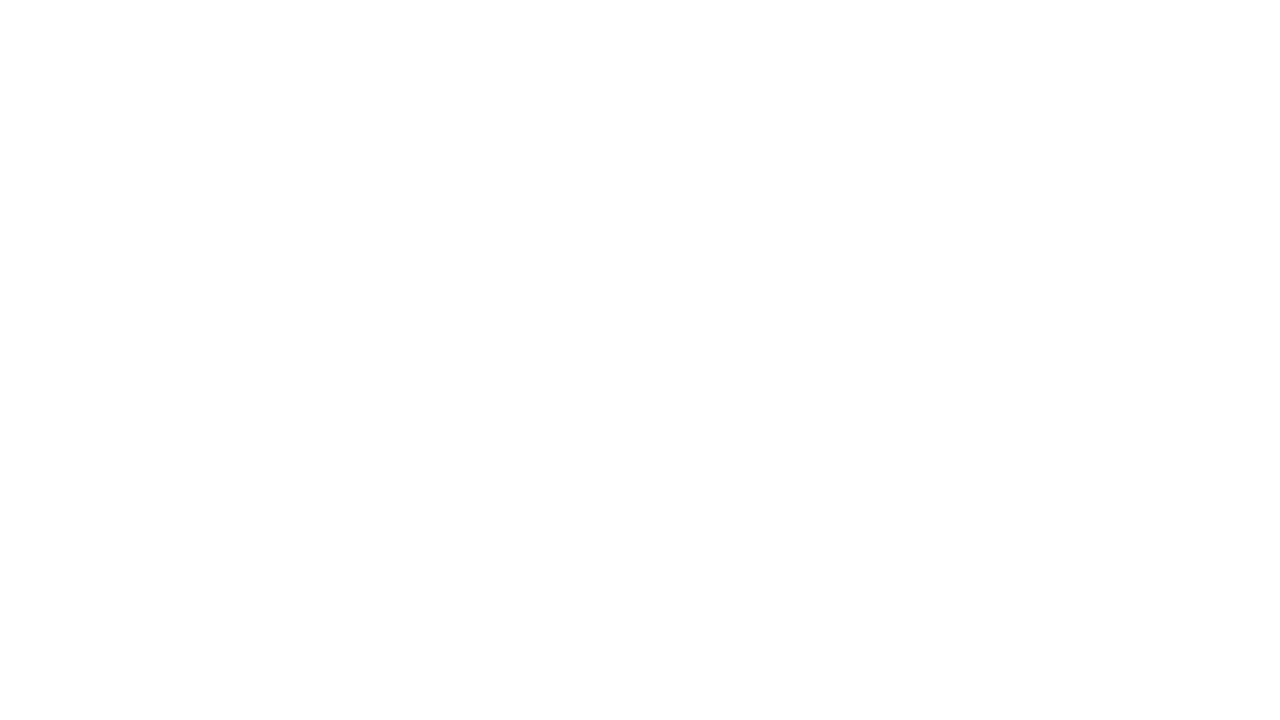